Tests handling of a prompt dialog by clicking a button, entering a name in the prompt, and verifying the personalized greeting message

Starting URL: https://testautomationpractice.blogspot.com/

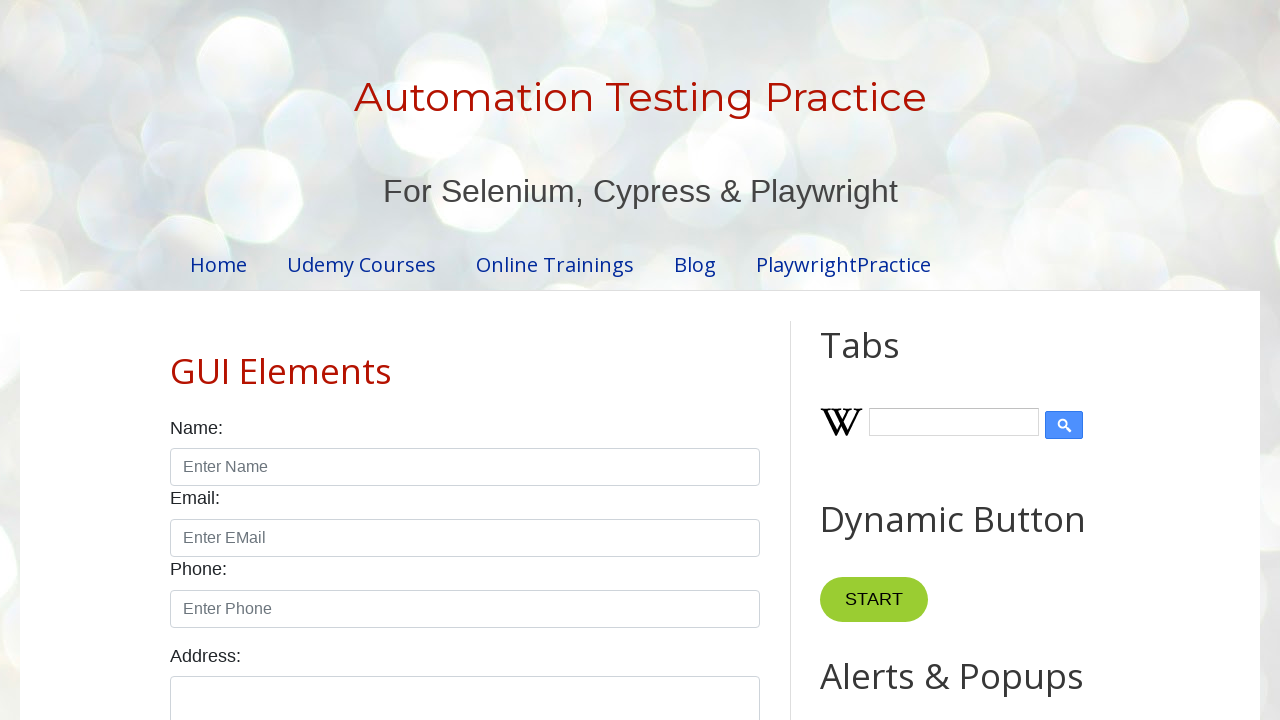

Set up dialog handler to accept prompt with 'Marcus'
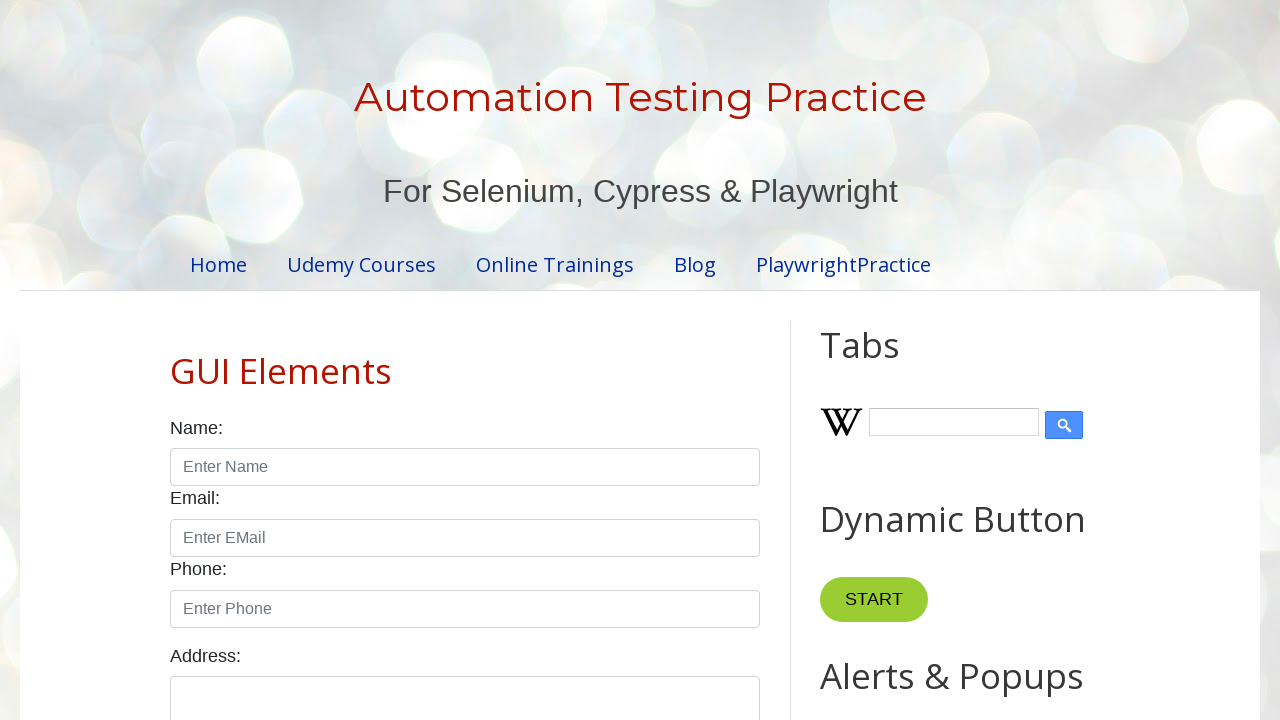

Clicked Prompt Alert button to trigger prompt dialog at (890, 360) on xpath=//button[text()='Prompt Alert']
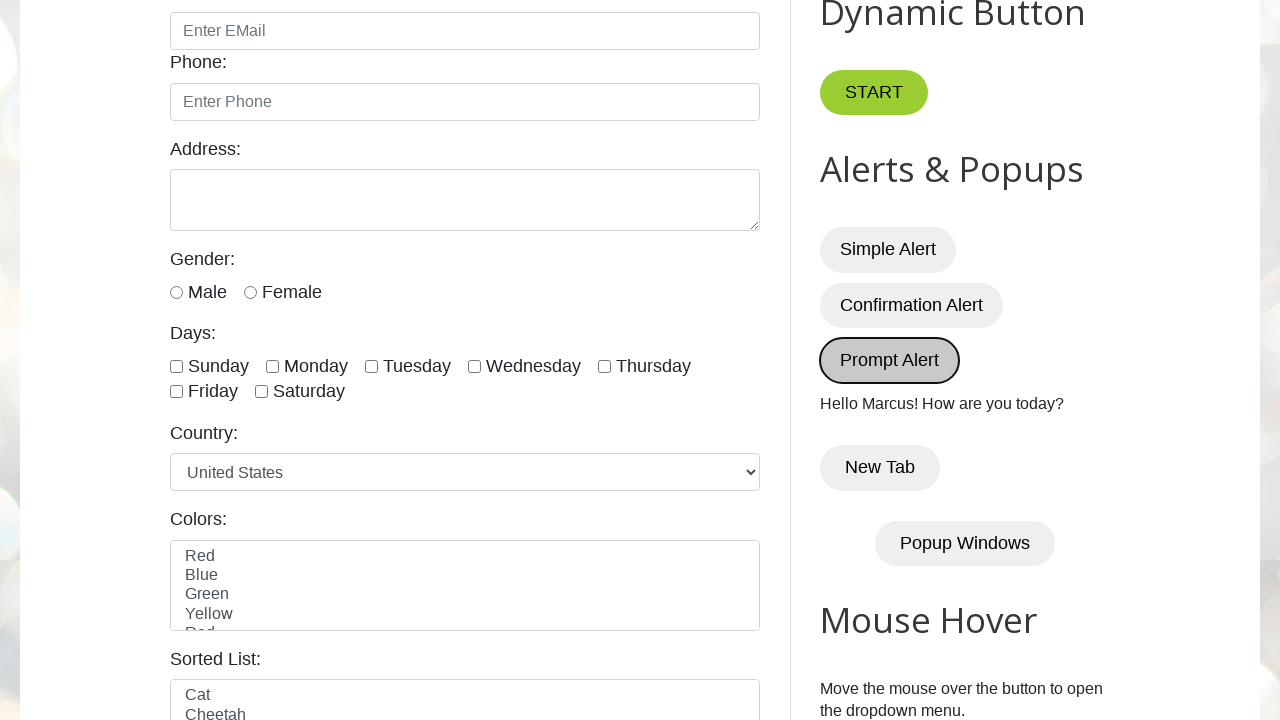

Personalized greeting message appeared after accepting prompt with 'Marcus'
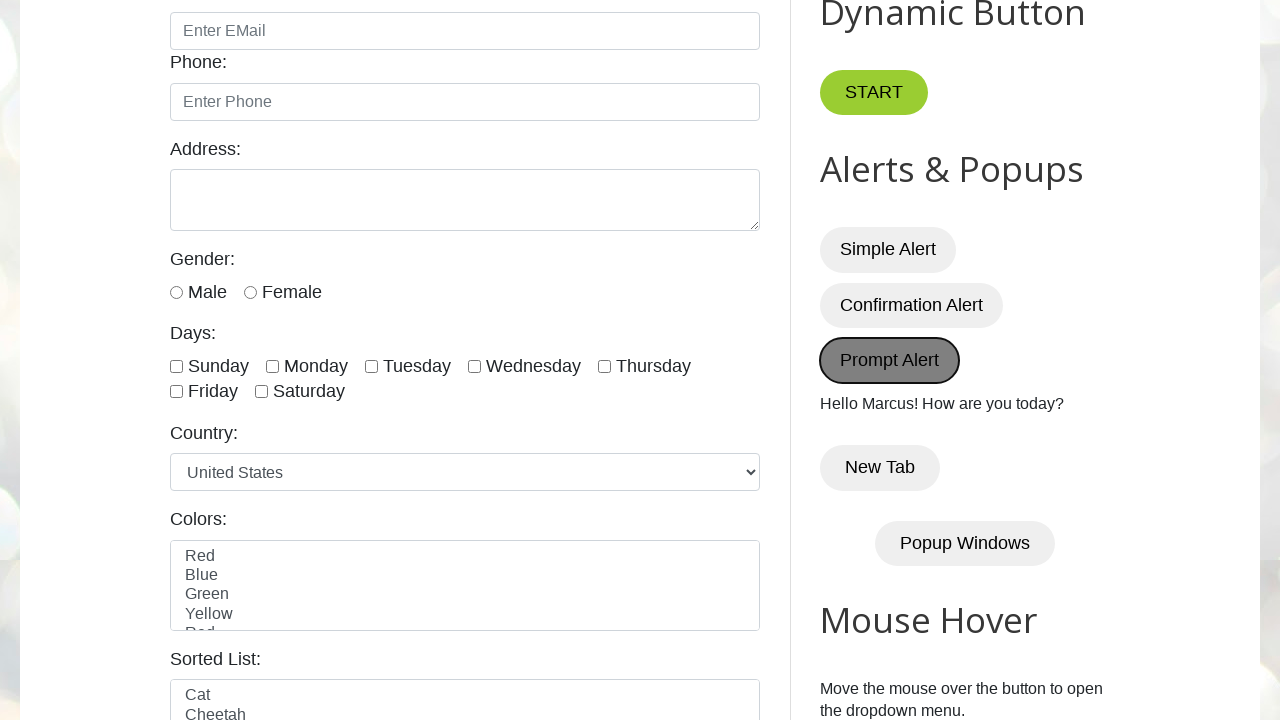

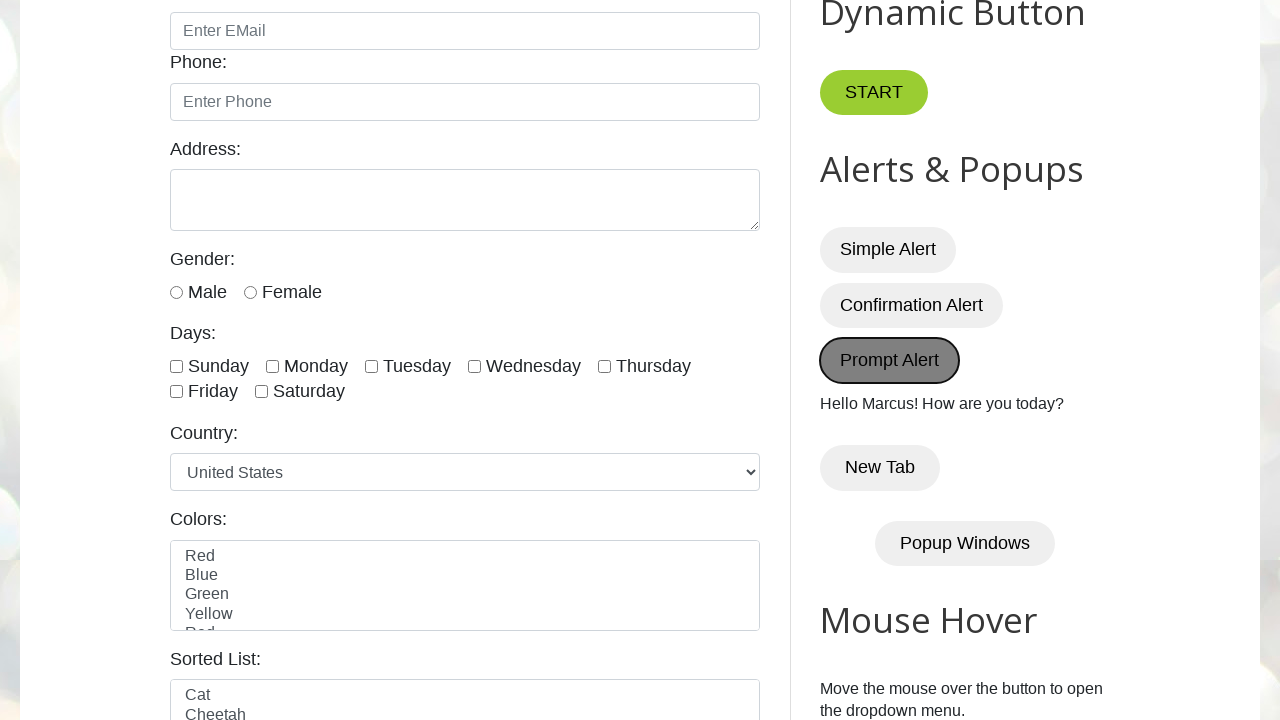